Tests checkbox interaction on a course automation page by clicking a checkbox element using JavaScript and verifying its selected state

Starting URL: https://cursoautomacao.netlify.app/

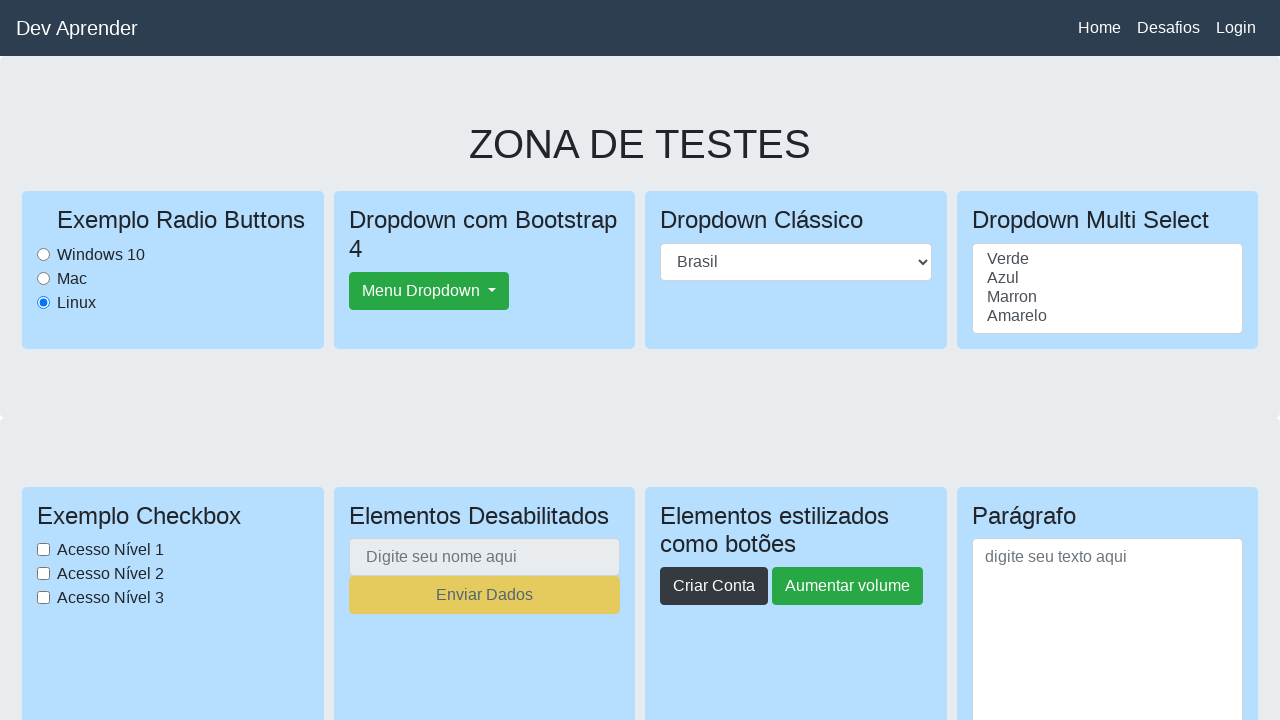

Clicked checkbox element using JavaScript evaluation
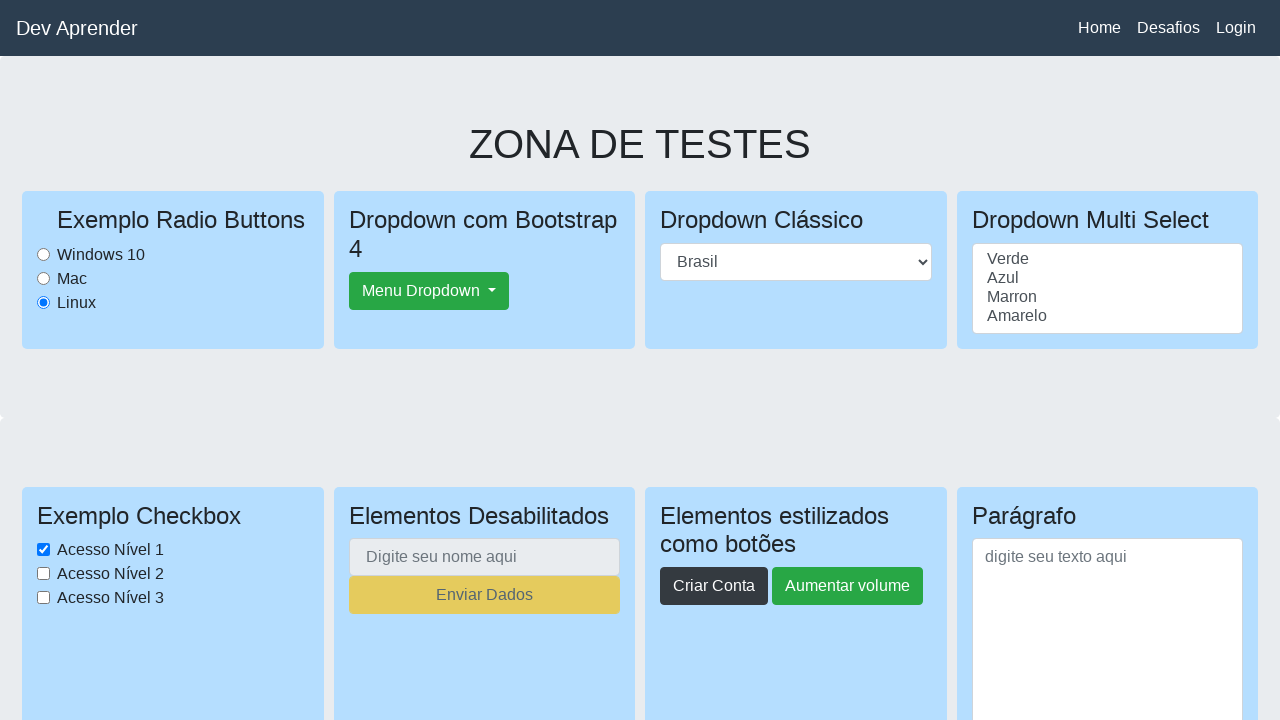

Waited for checkbox to be attached to DOM
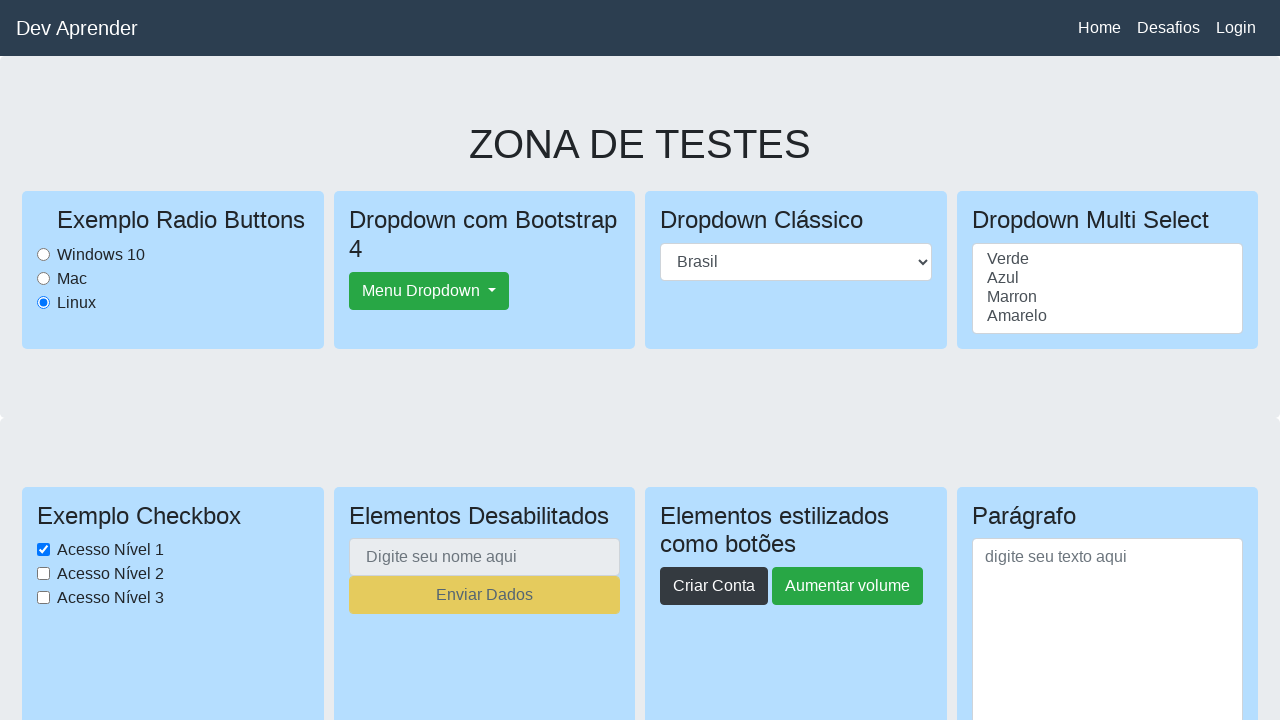

Verified checkbox selected state: True
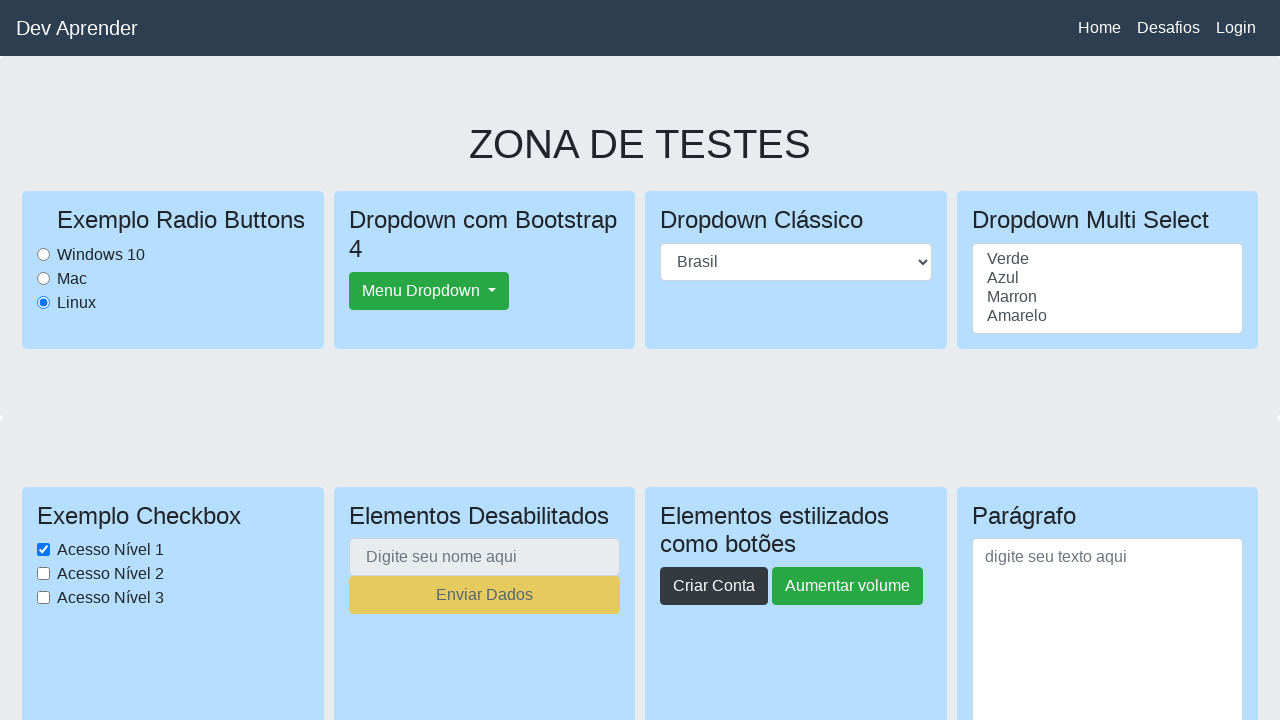

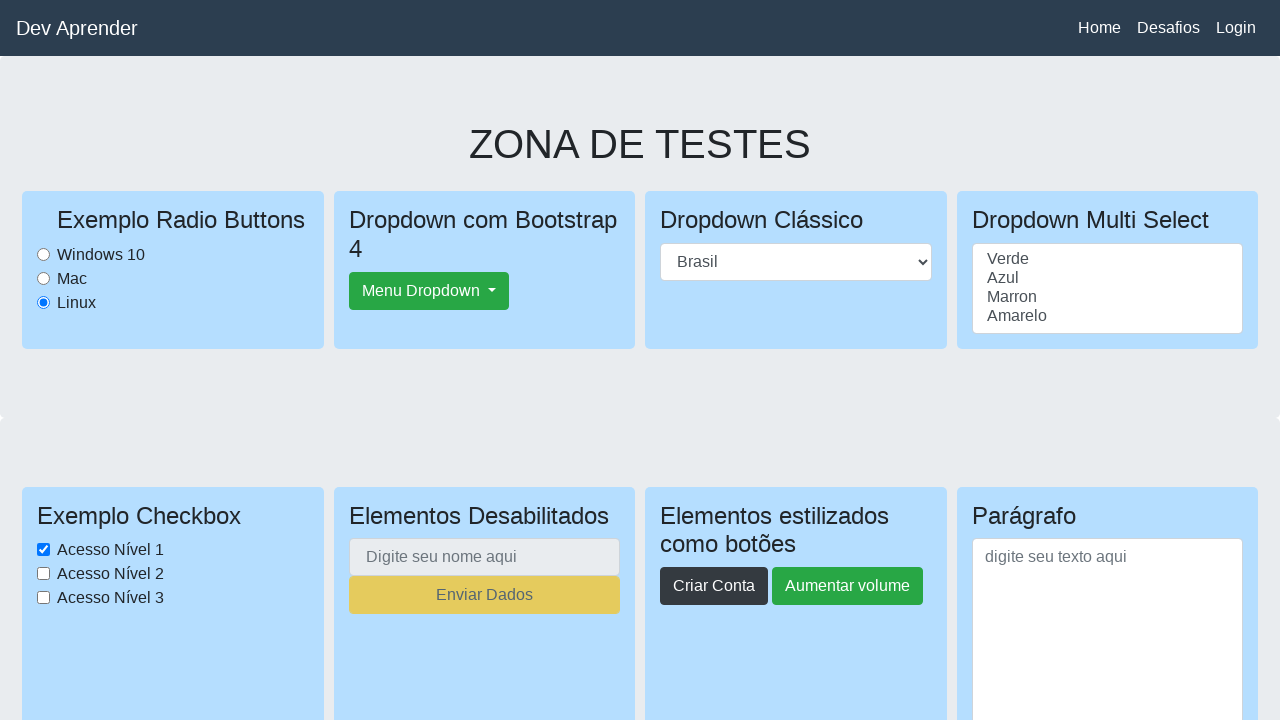